Tests displaying only completed todo items by clicking the Completed filter

Starting URL: https://demo.playwright.dev/todomvc

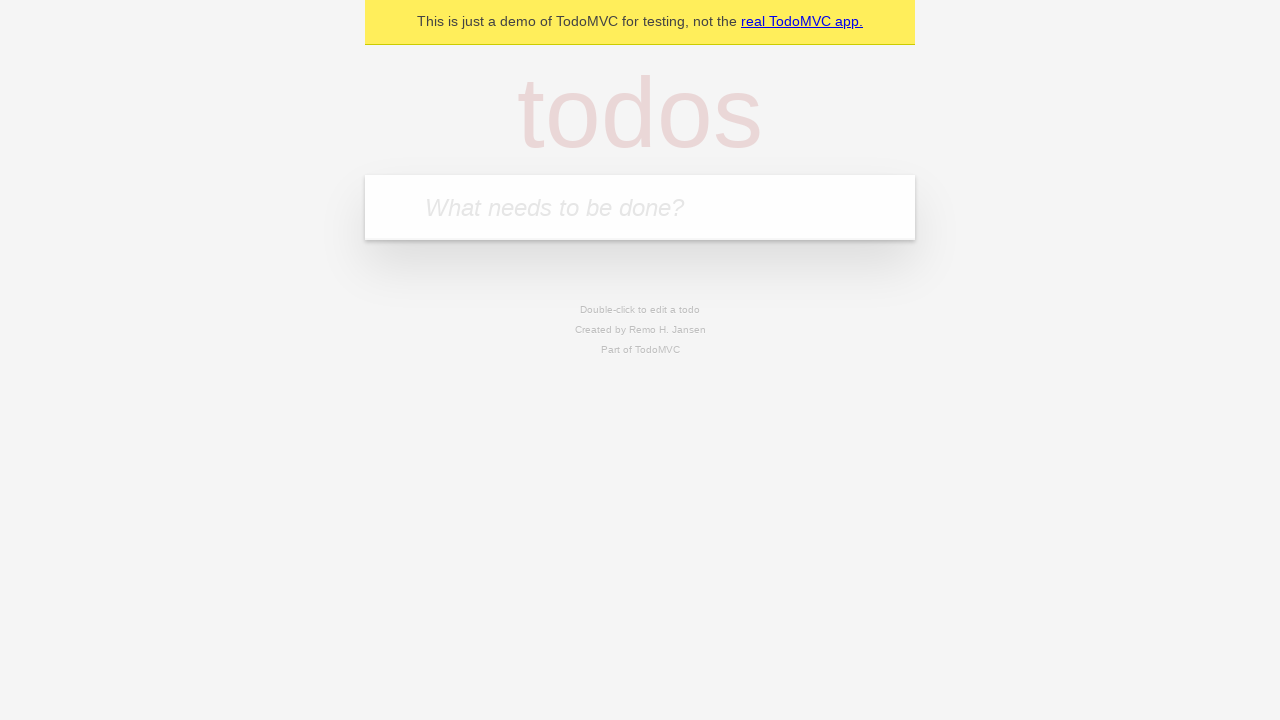

Filled todo input with 'buy some cheese' on internal:attr=[placeholder="What needs to be done?"i]
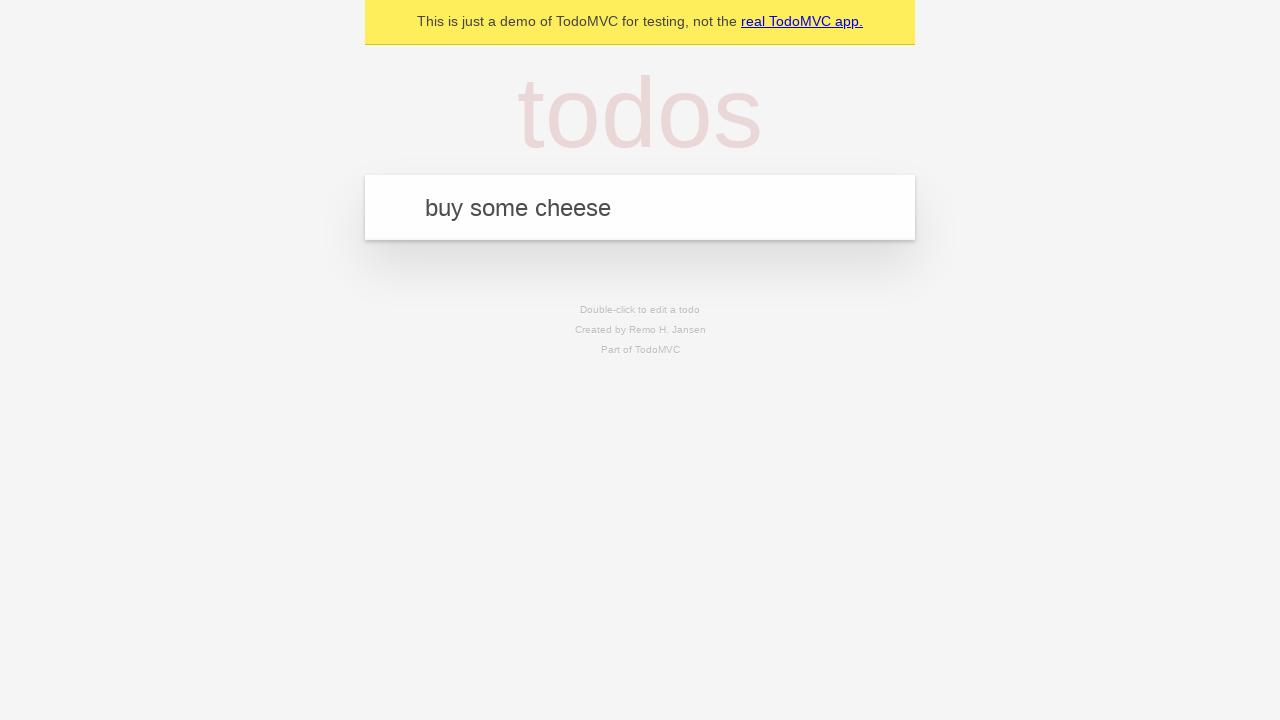

Pressed Enter to add first todo item on internal:attr=[placeholder="What needs to be done?"i]
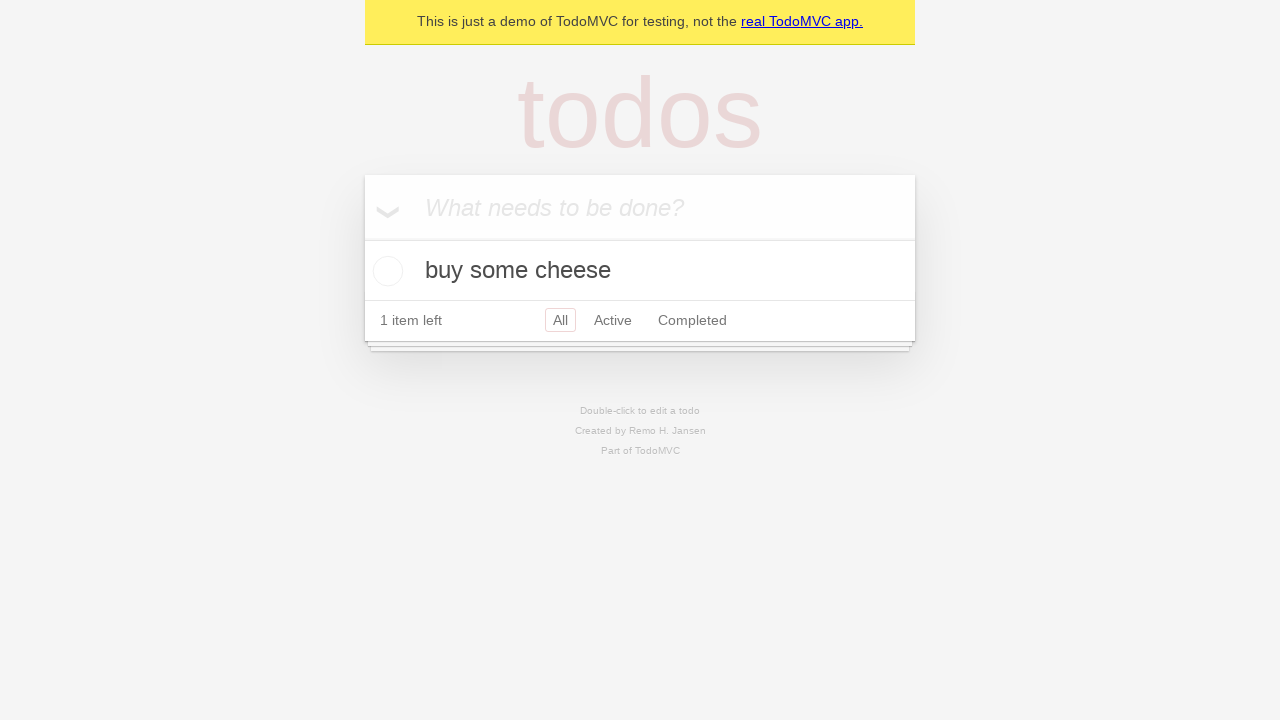

Filled todo input with 'feed the cat' on internal:attr=[placeholder="What needs to be done?"i]
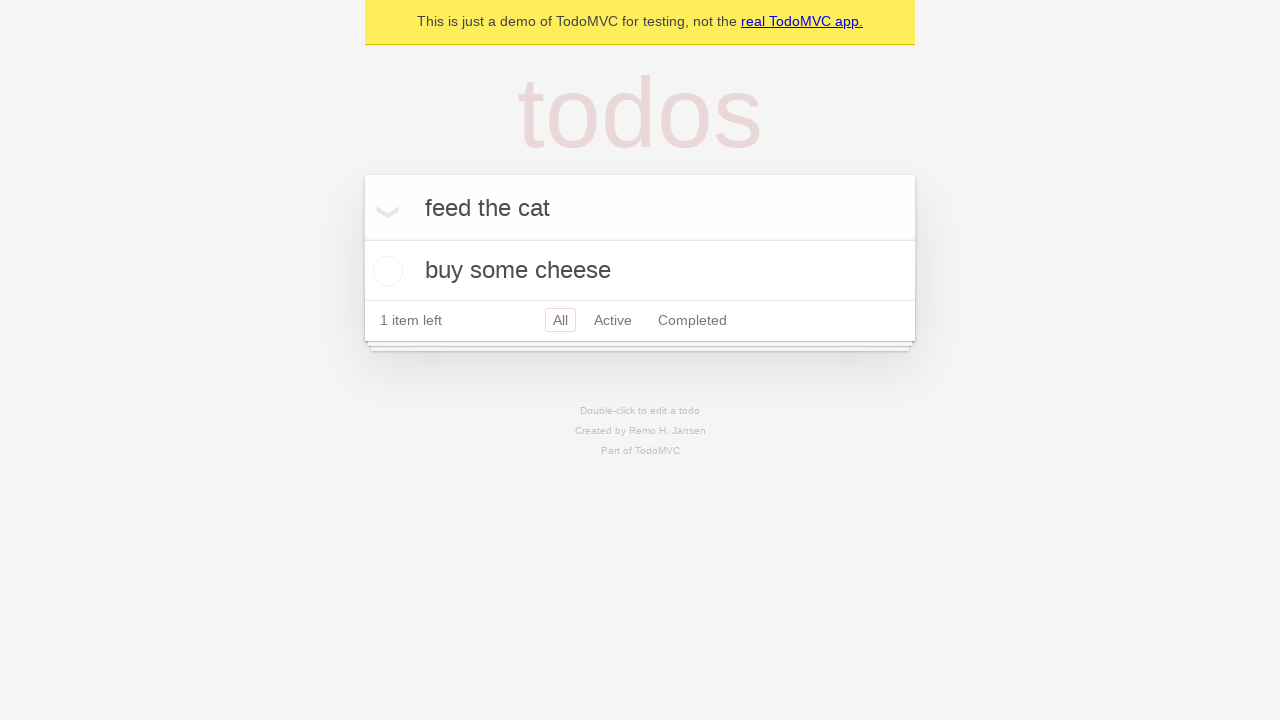

Pressed Enter to add second todo item on internal:attr=[placeholder="What needs to be done?"i]
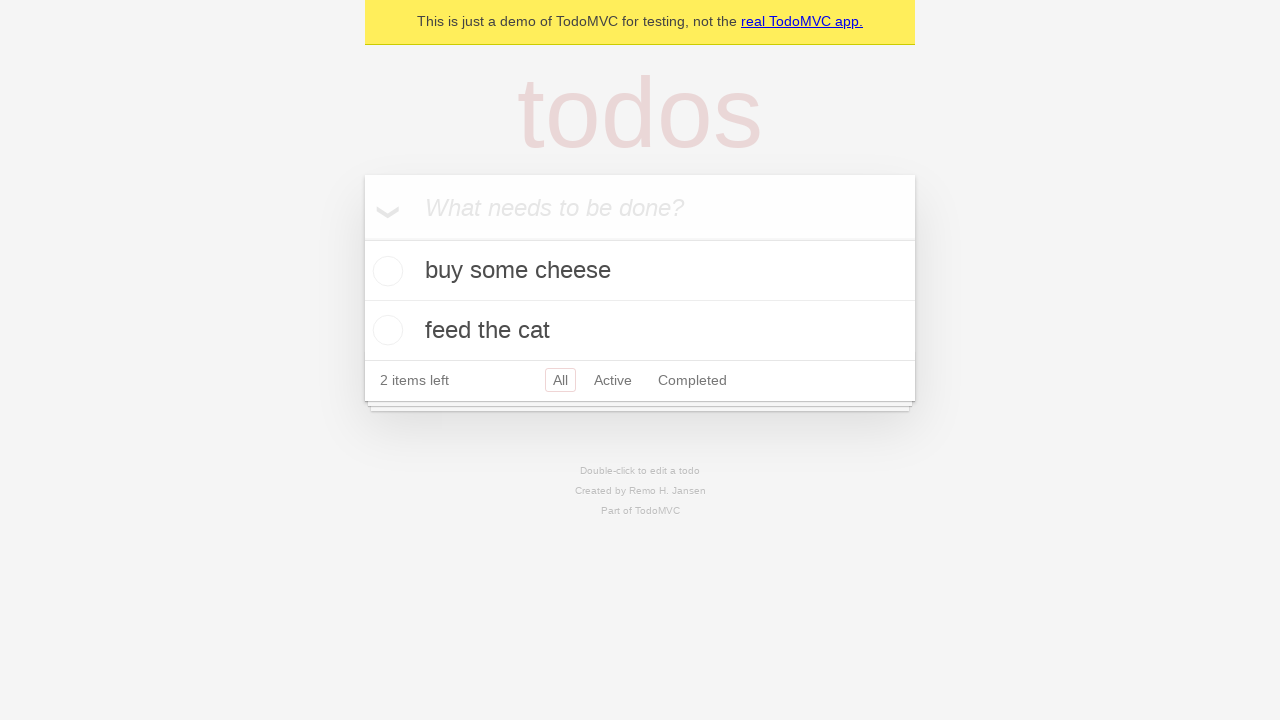

Filled todo input with 'book a doctors appointment' on internal:attr=[placeholder="What needs to be done?"i]
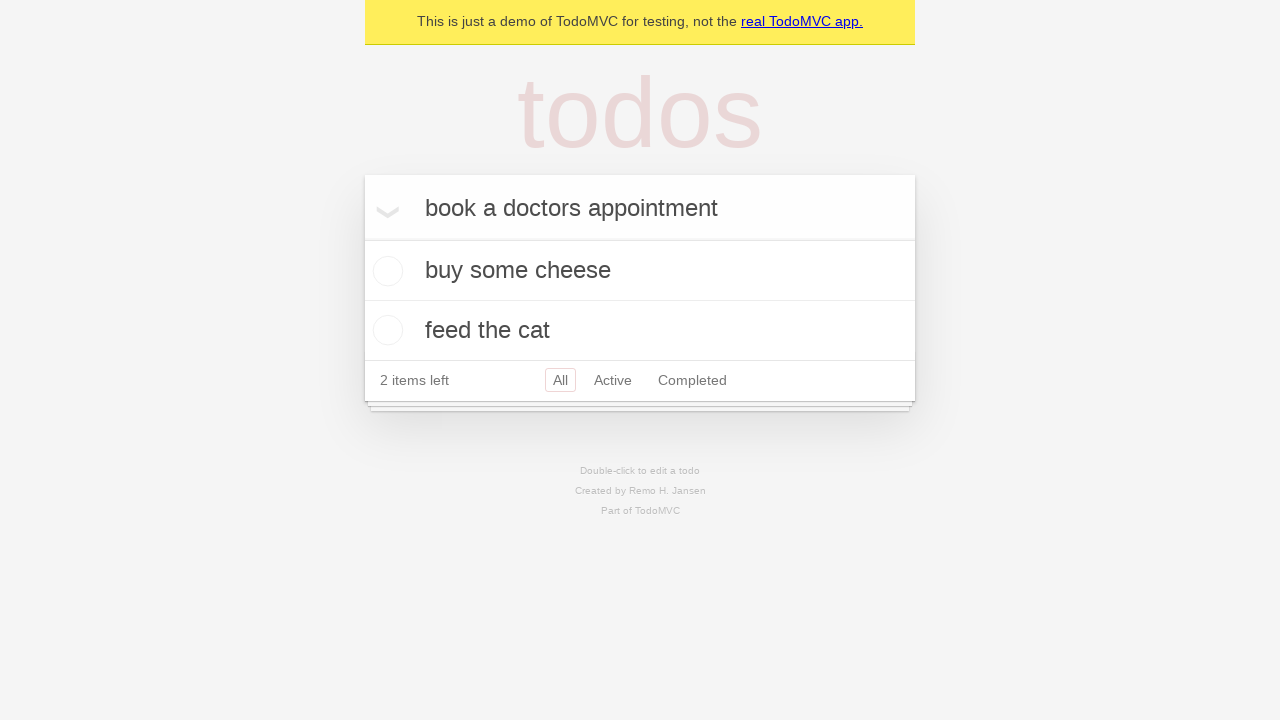

Pressed Enter to add third todo item on internal:attr=[placeholder="What needs to be done?"i]
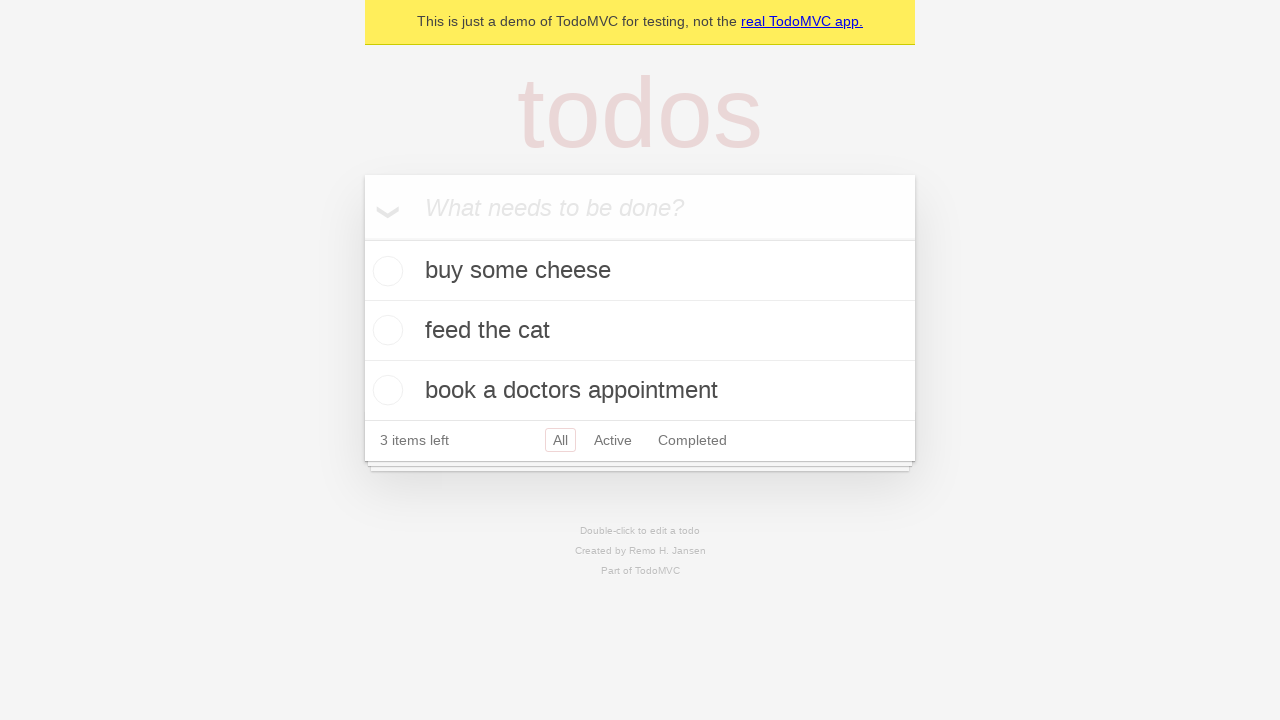

Checked the checkbox for second todo item 'feed the cat' at (385, 330) on [data-testid='todo-item'] >> nth=1 >> internal:role=checkbox
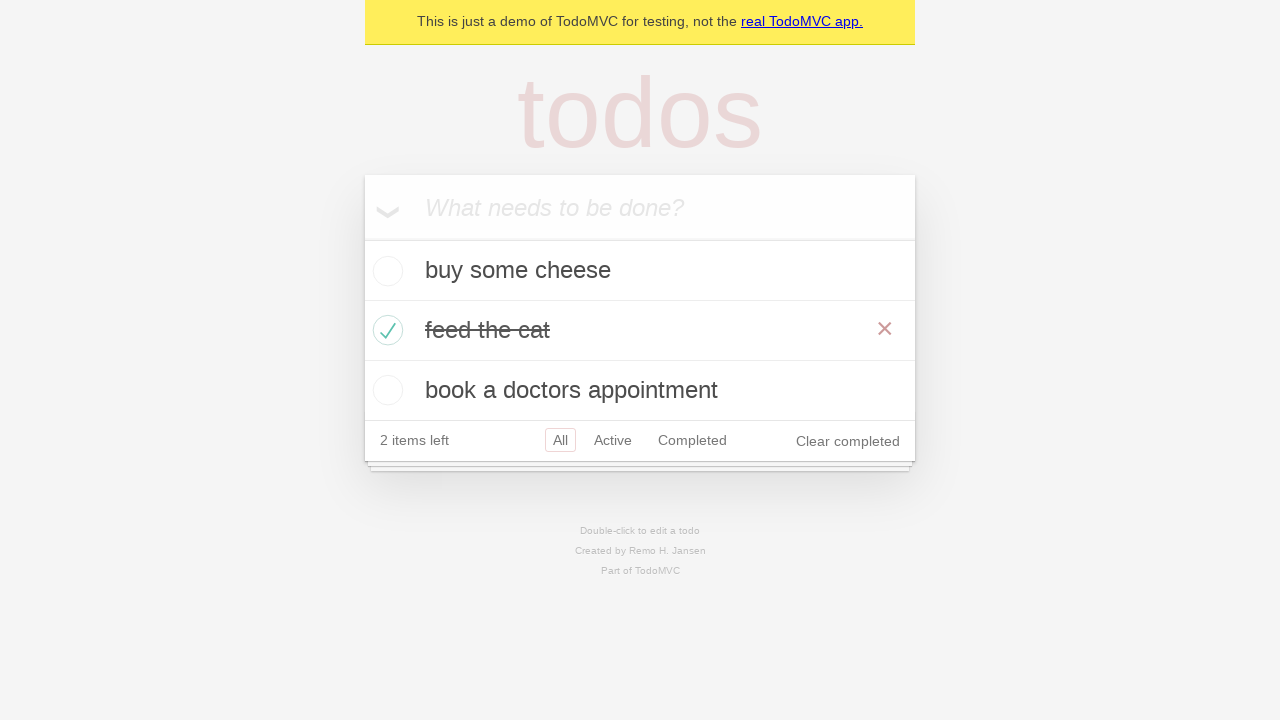

Clicked Completed filter to display only completed items at (692, 440) on internal:role=link[name="Completed"i]
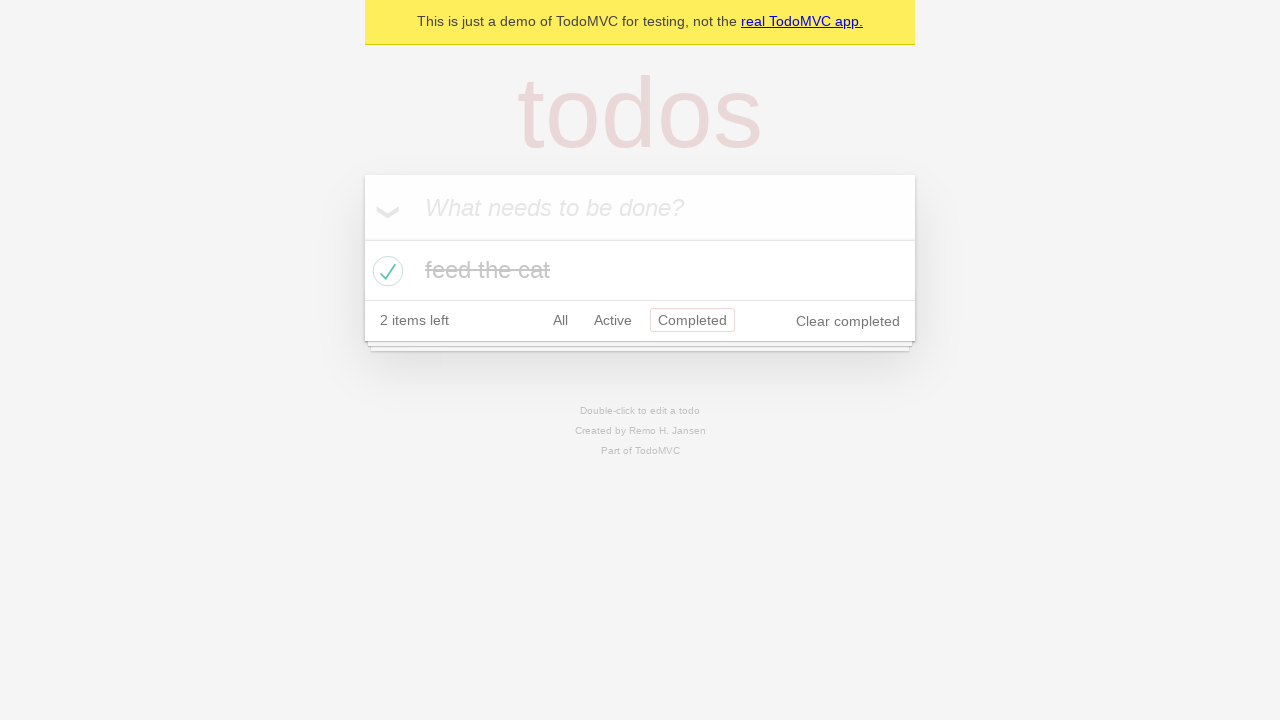

Verified completed todo items are displayed
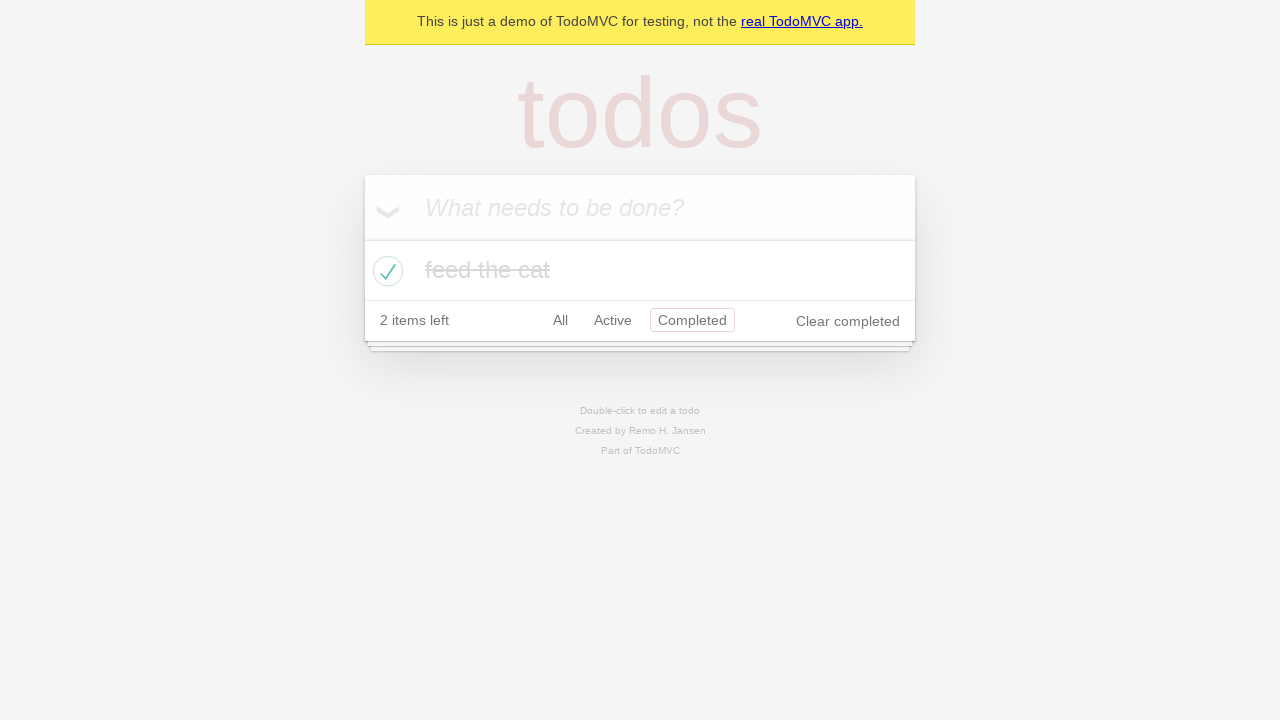

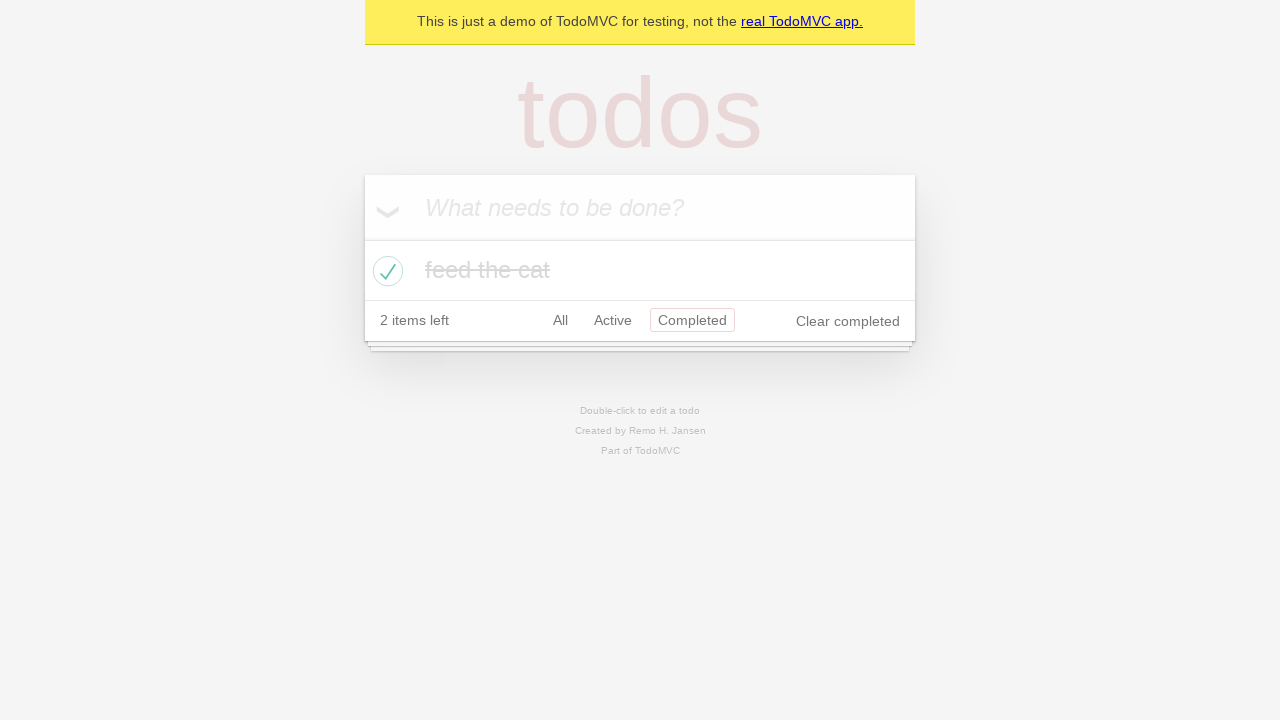